Navigates to a page and scrolls to a specific element using JavaScript

Starting URL: https://www.toolsqa.com/selenium-webdriver/scroll-element-view-selenium-javascript/

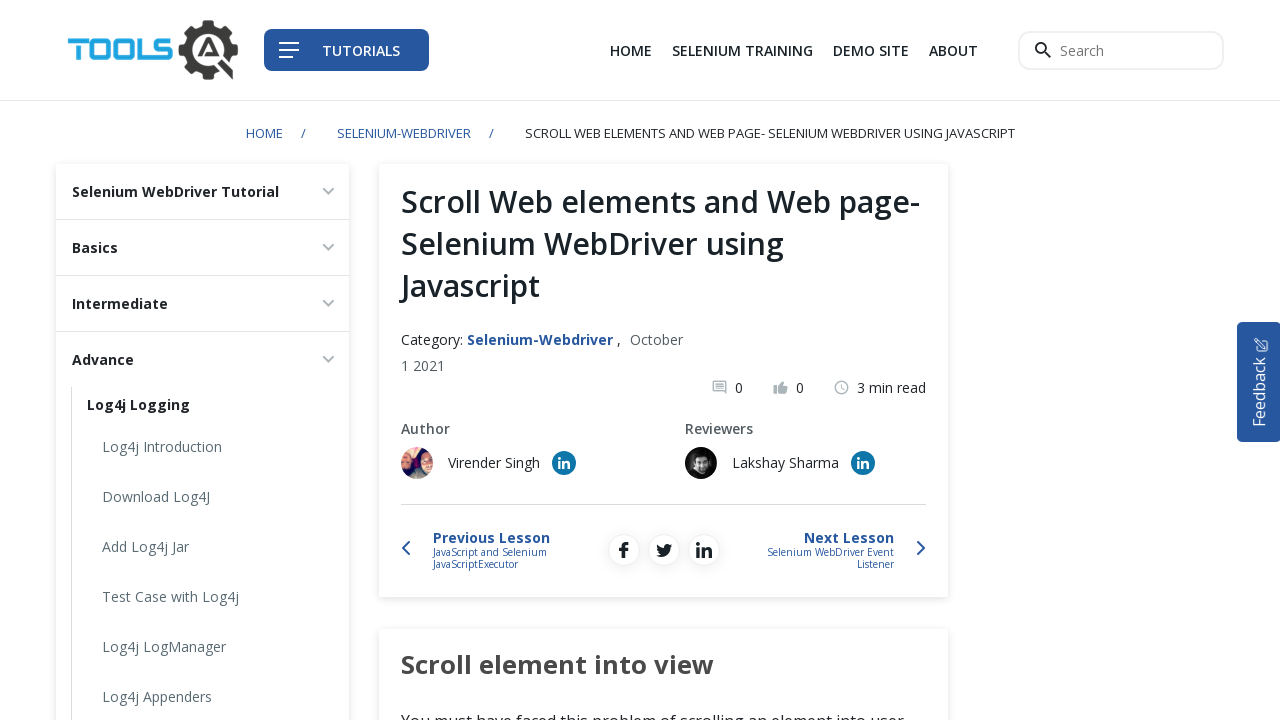

Navigated to scroll element page
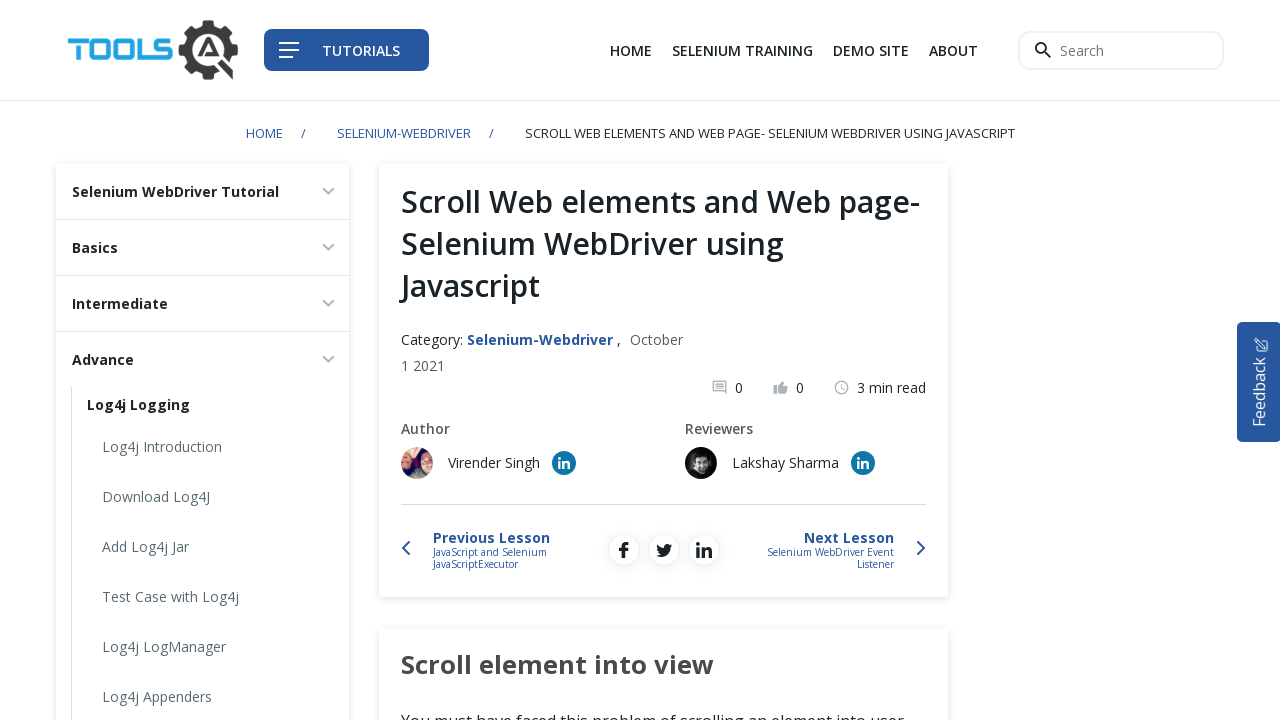

Scrolled to element with ID 'tns1-ow' using JavaScript
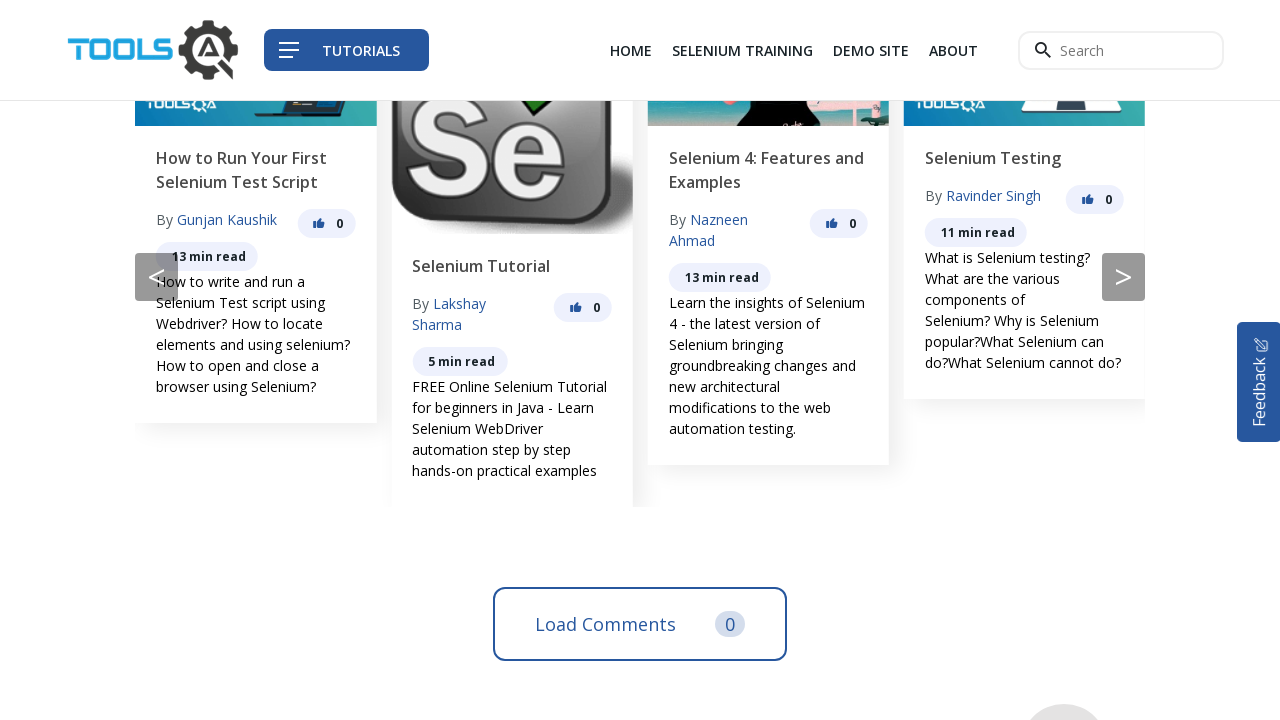

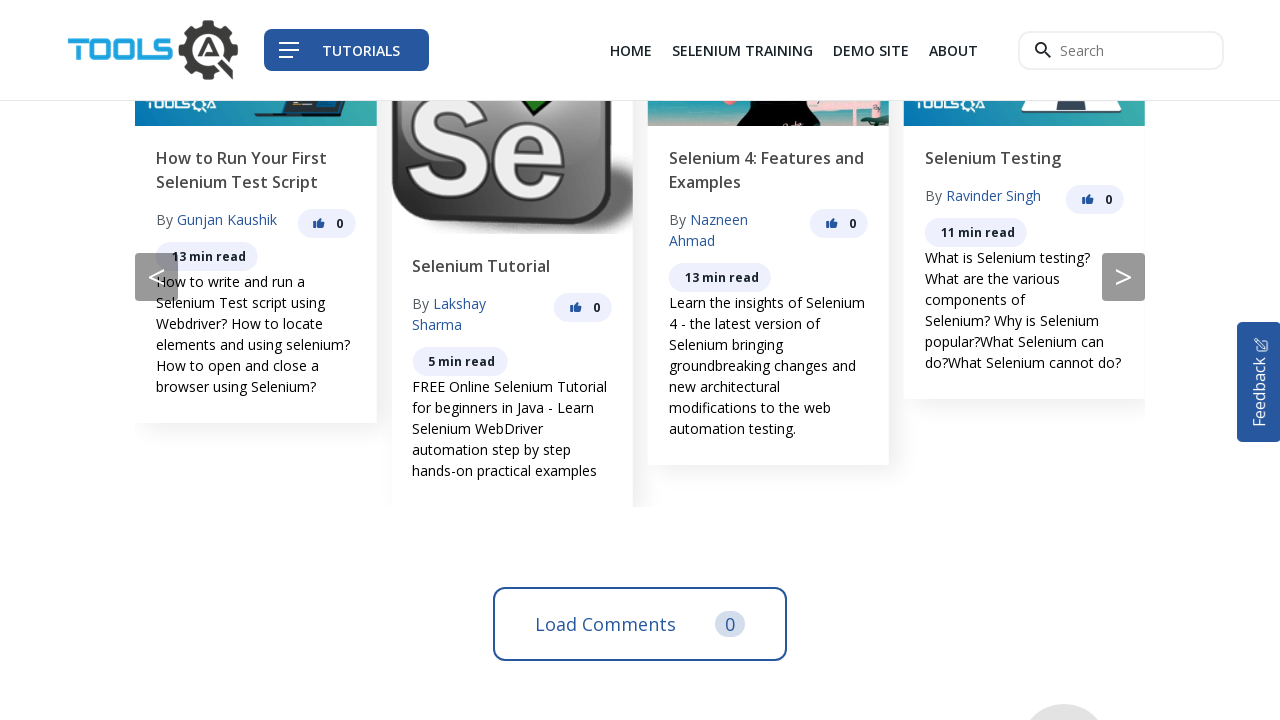